Tests checkbox functionality by ensuring both checkboxes on the page are selected - clicks each checkbox if it's not already selected

Starting URL: https://the-internet.herokuapp.com/checkboxes

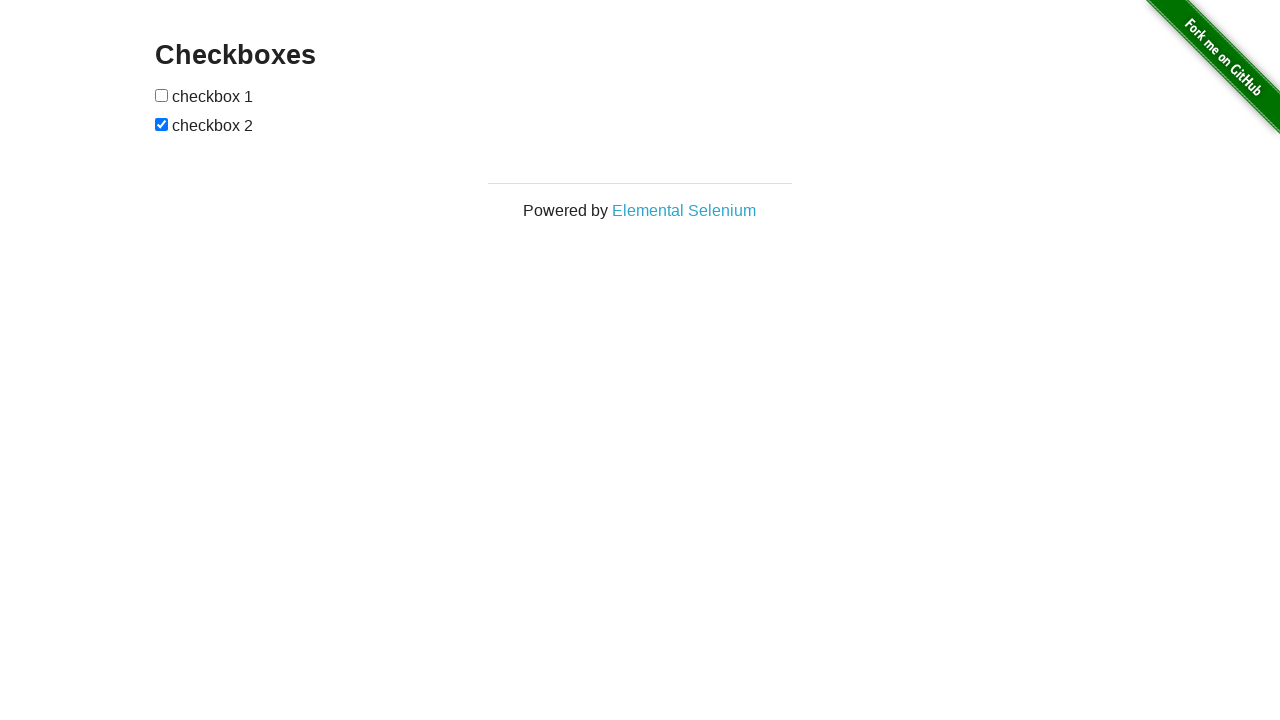

Located first checkbox element
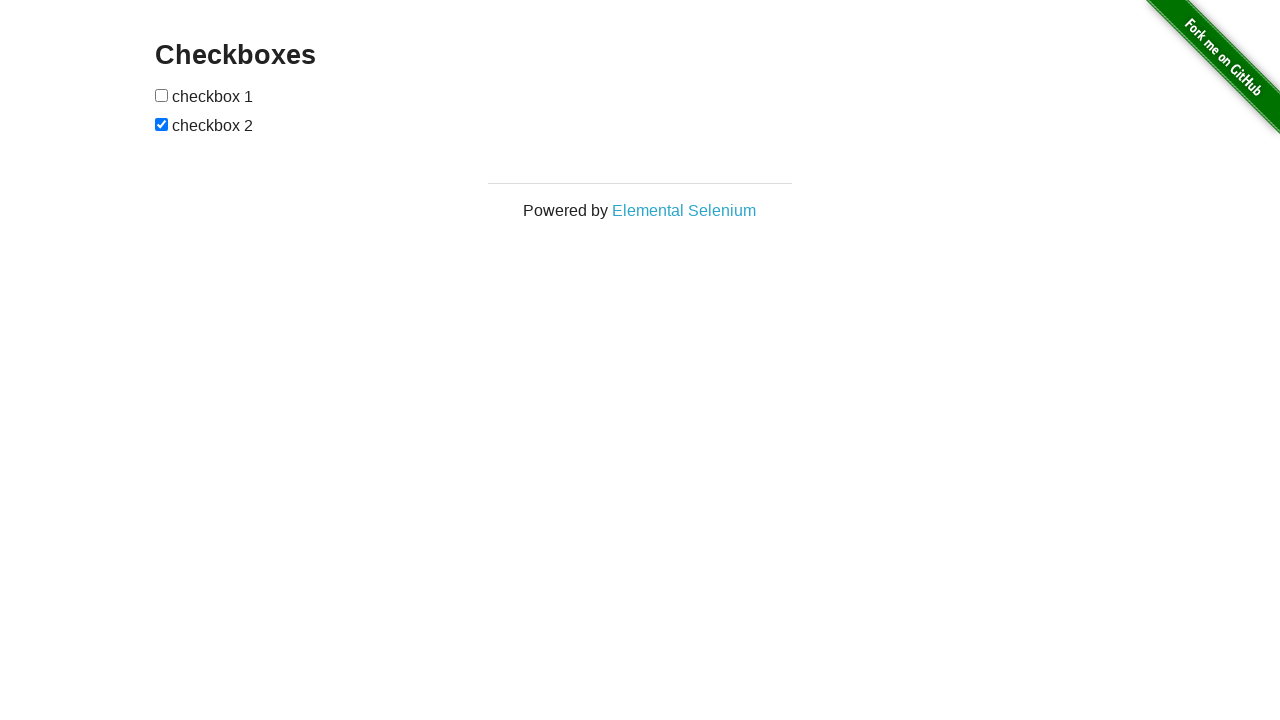

First checkbox is not selected, checking status
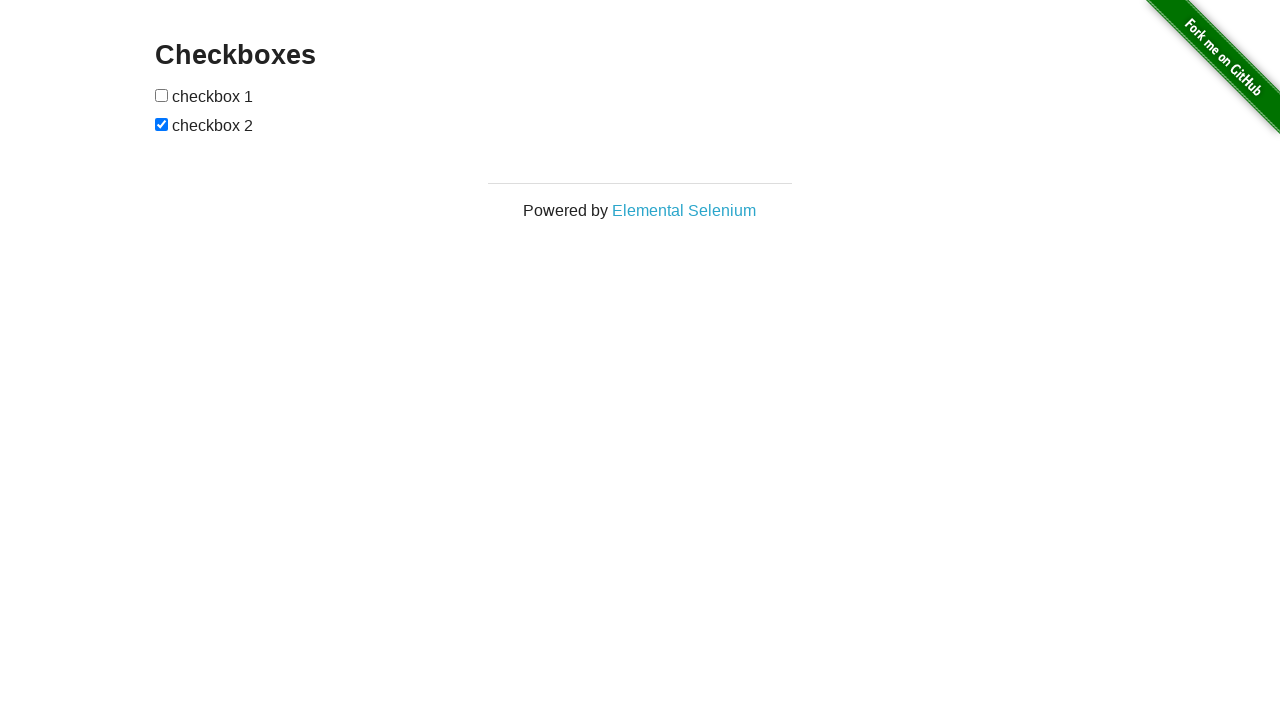

Clicked first checkbox to select it at (162, 95) on (//input[@type='checkbox'])[1]
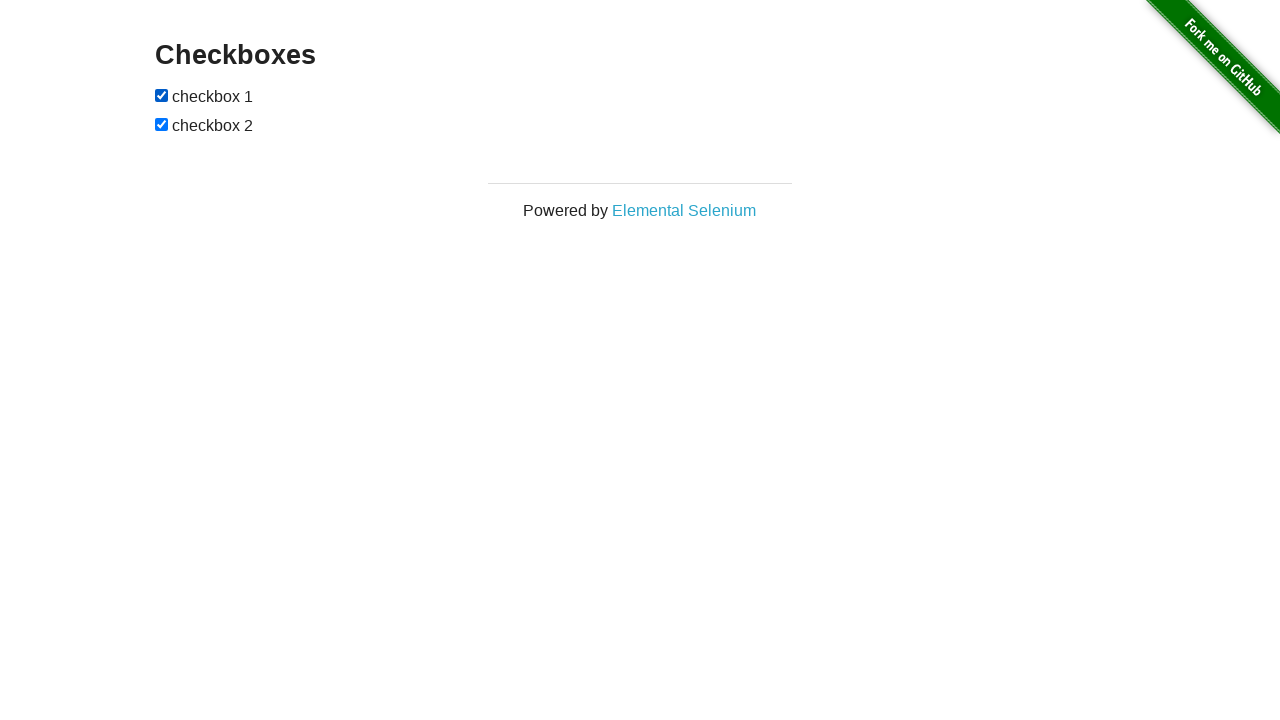

Located second checkbox element
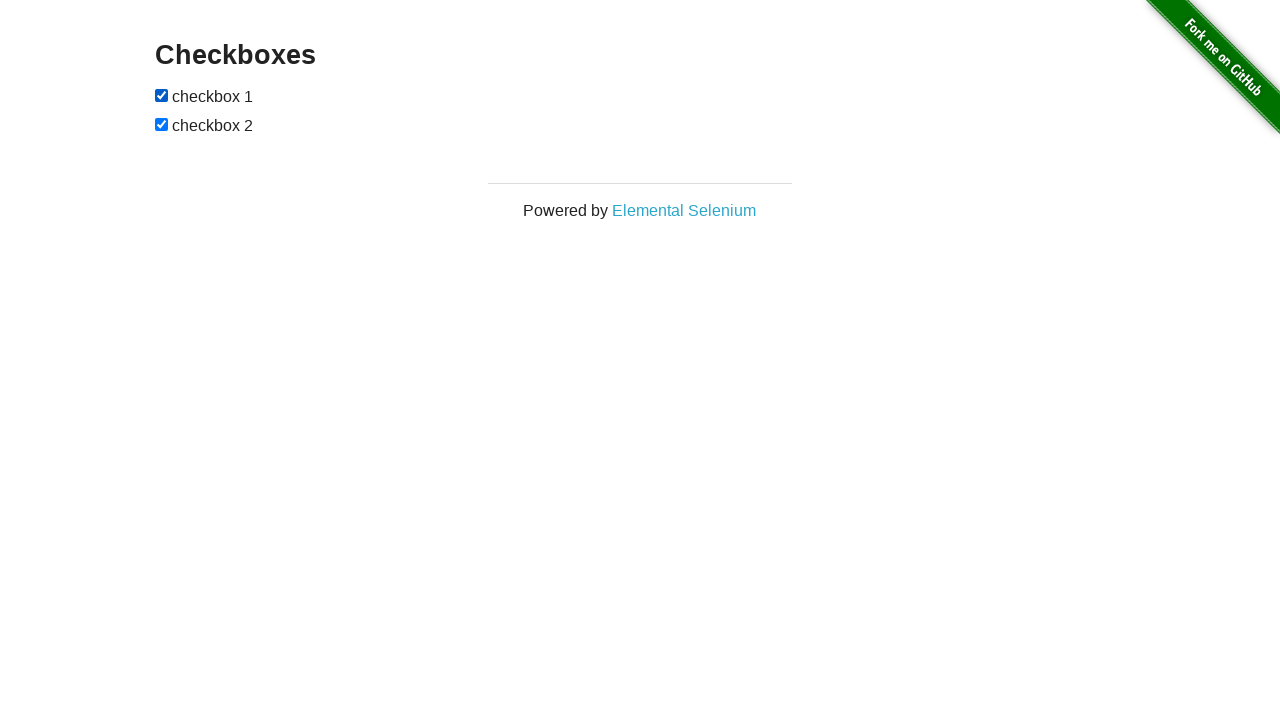

Second checkbox is already selected
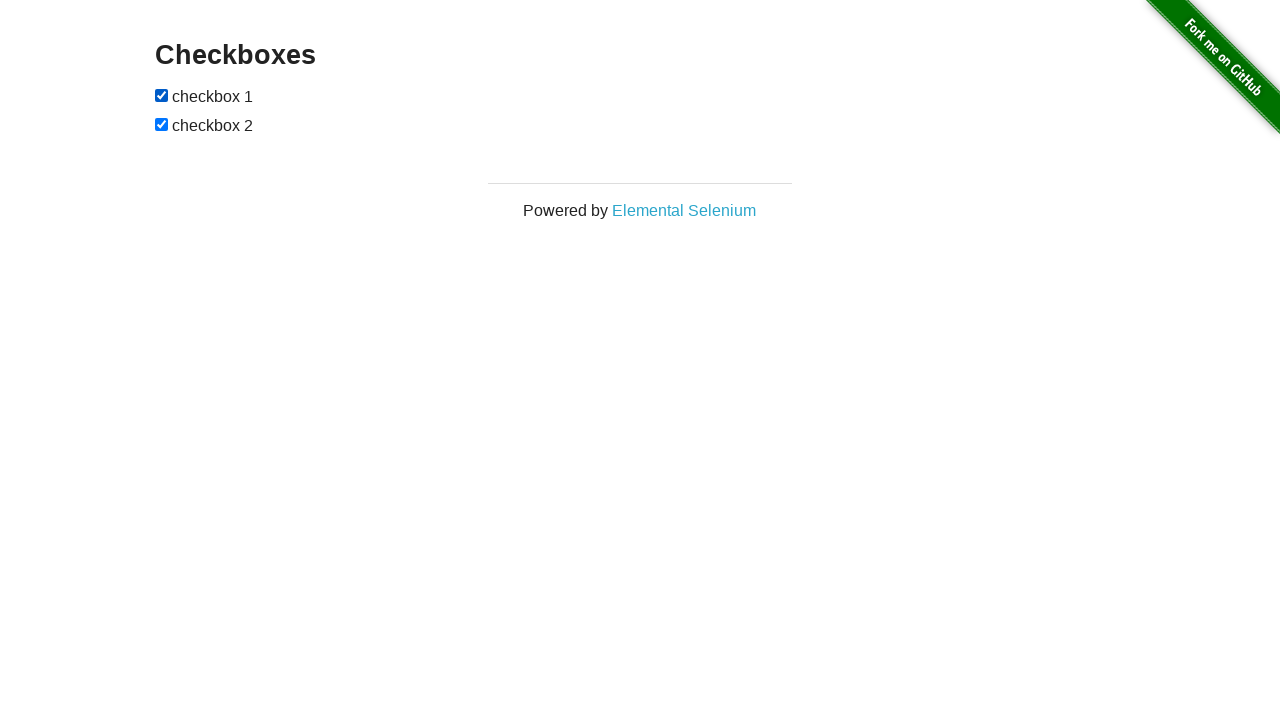

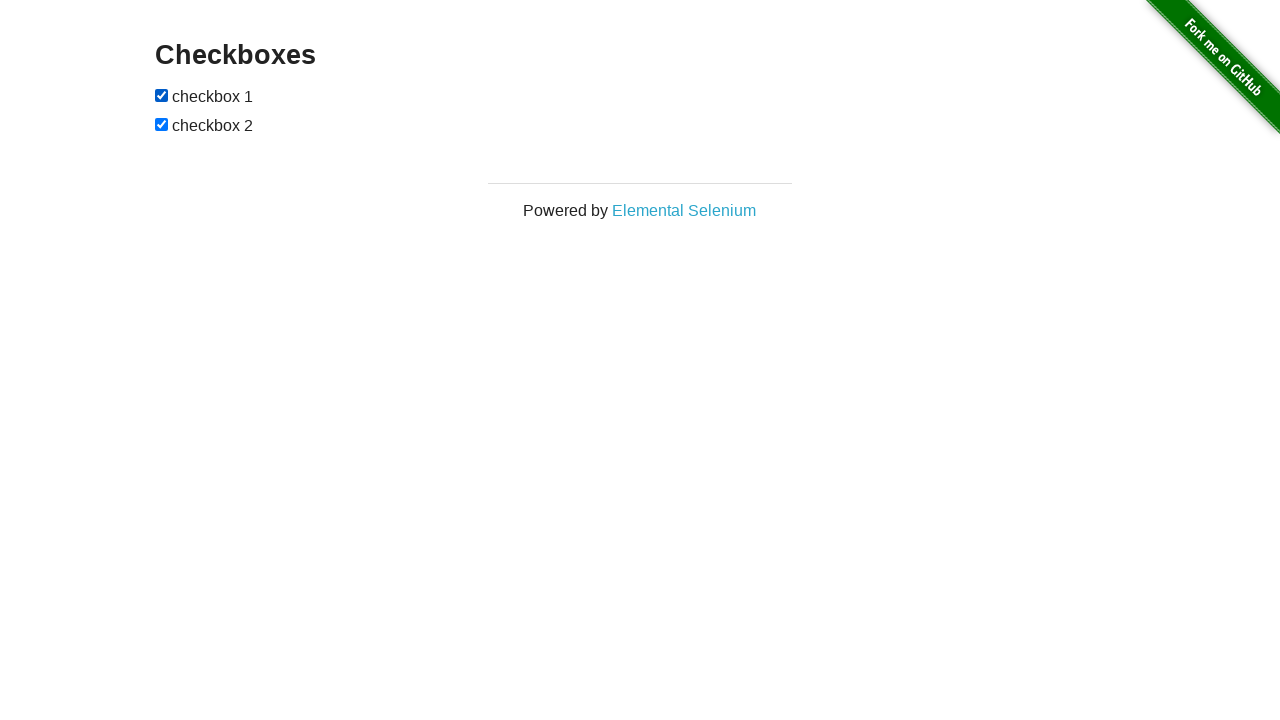